Tests drag and drop functionality by dragging column B to column A's position and verifying the columns have swapped correctly.

Starting URL: https://the-internet.herokuapp.com/drag_and_drop

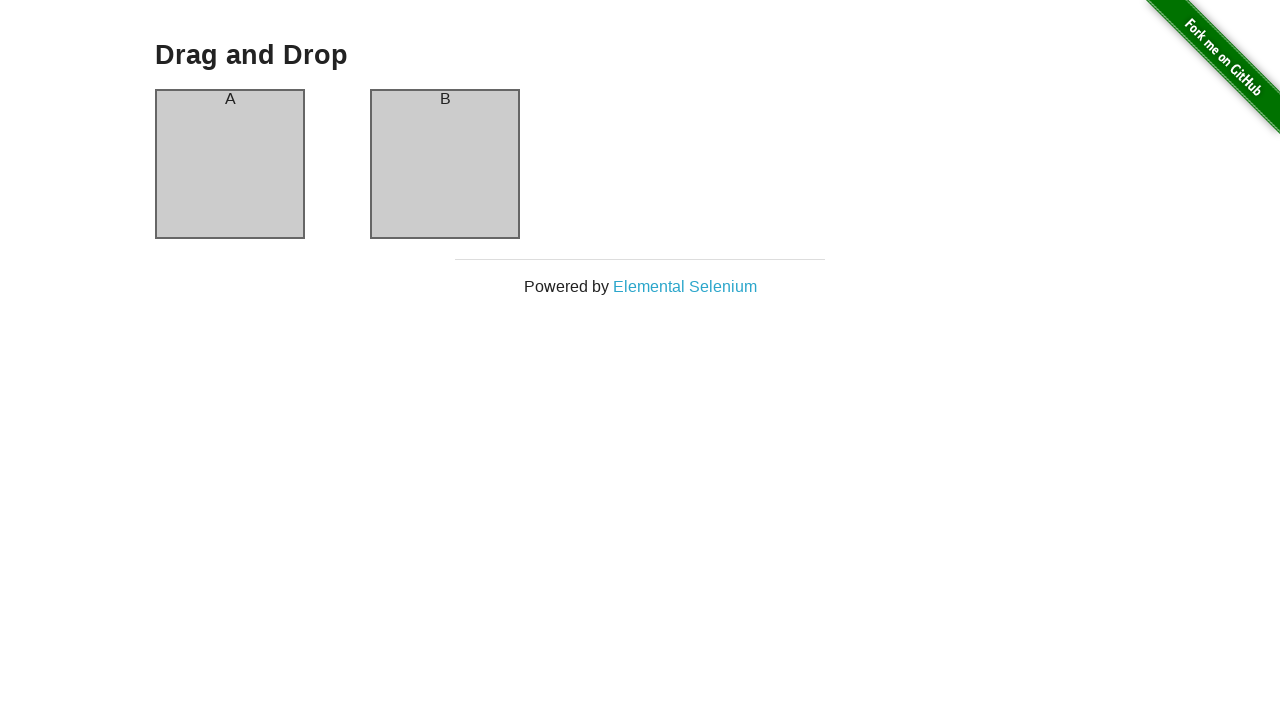

Waited for column A element to be visible
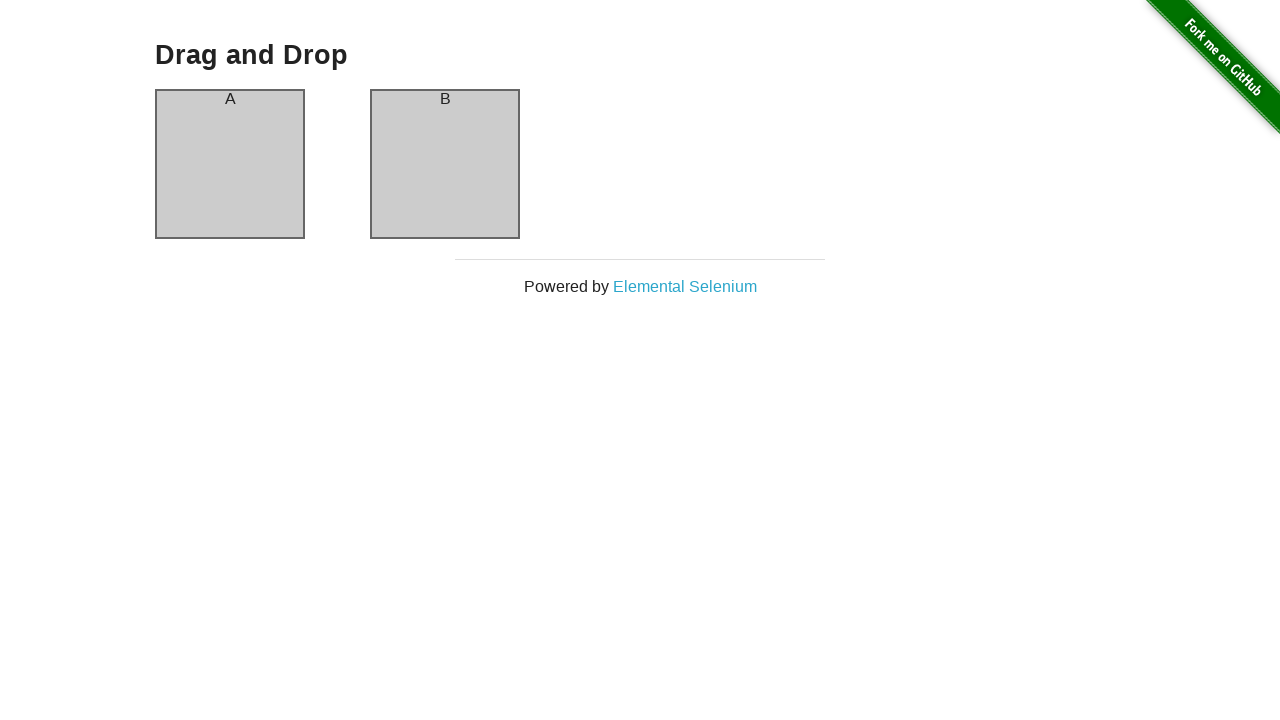

Waited for column B element to be visible
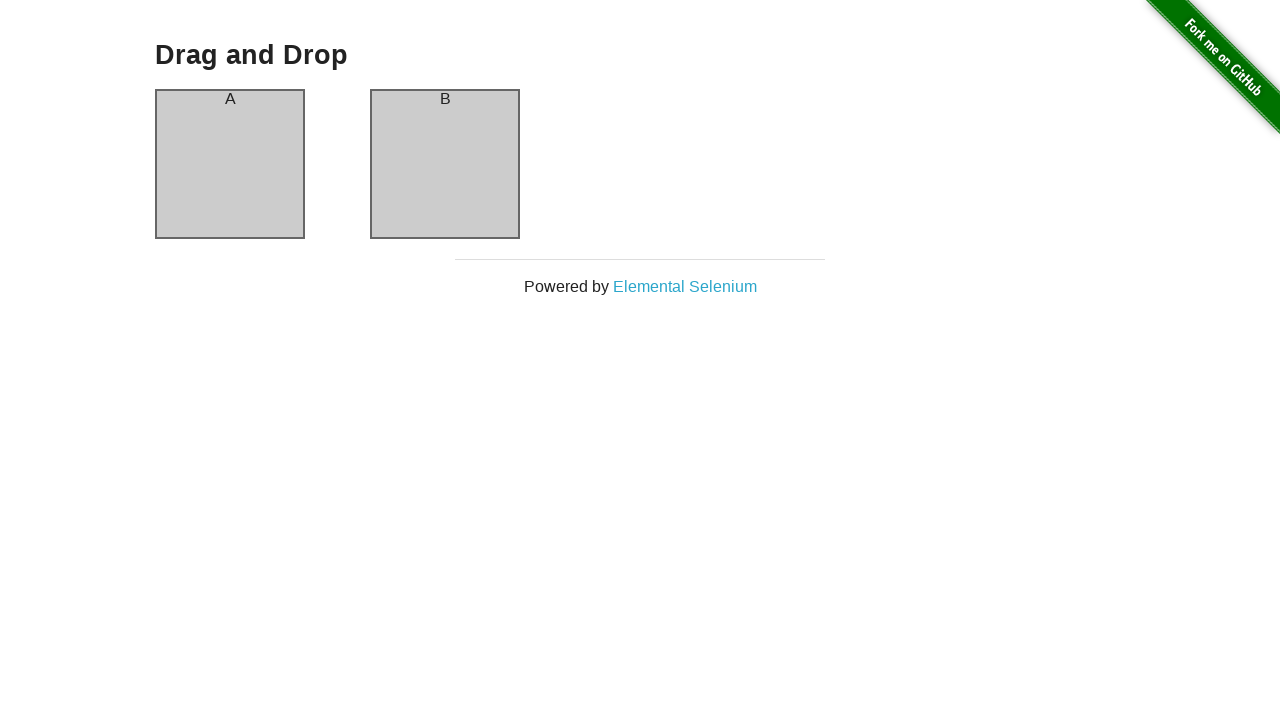

Dragged column B to column A's position at (230, 164)
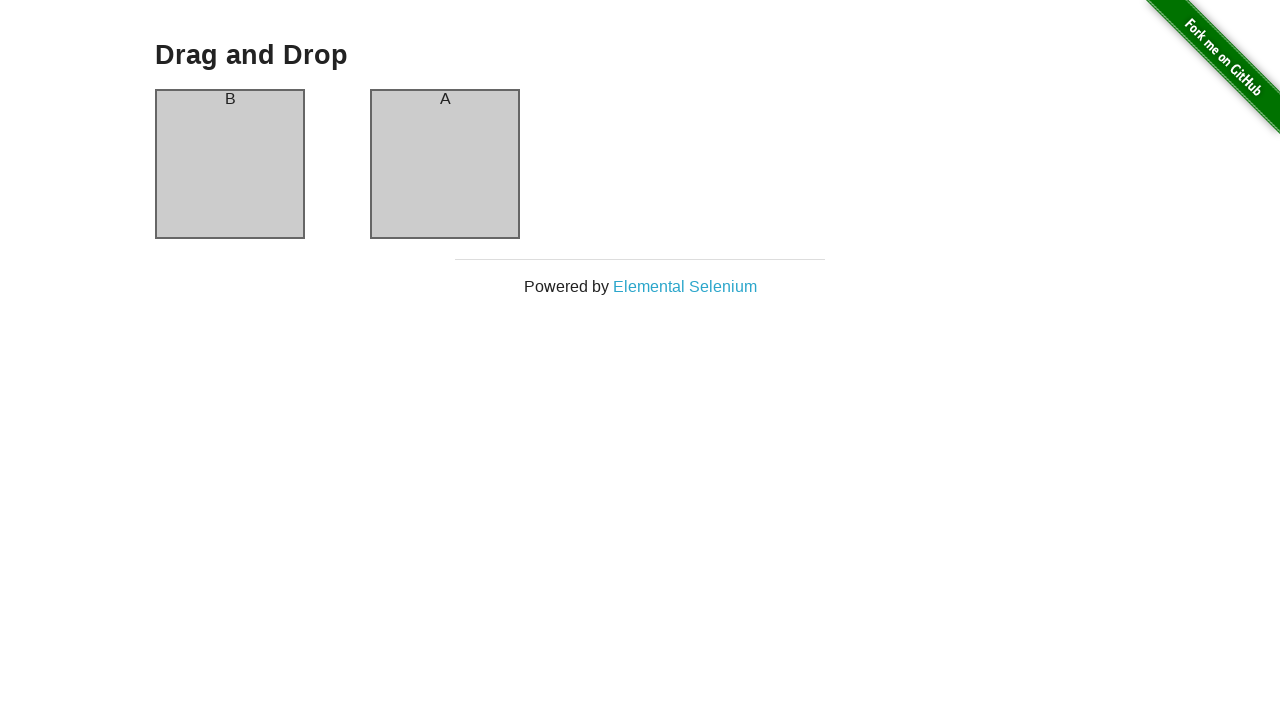

Verified columns have swapped - column B now contains text 'A'
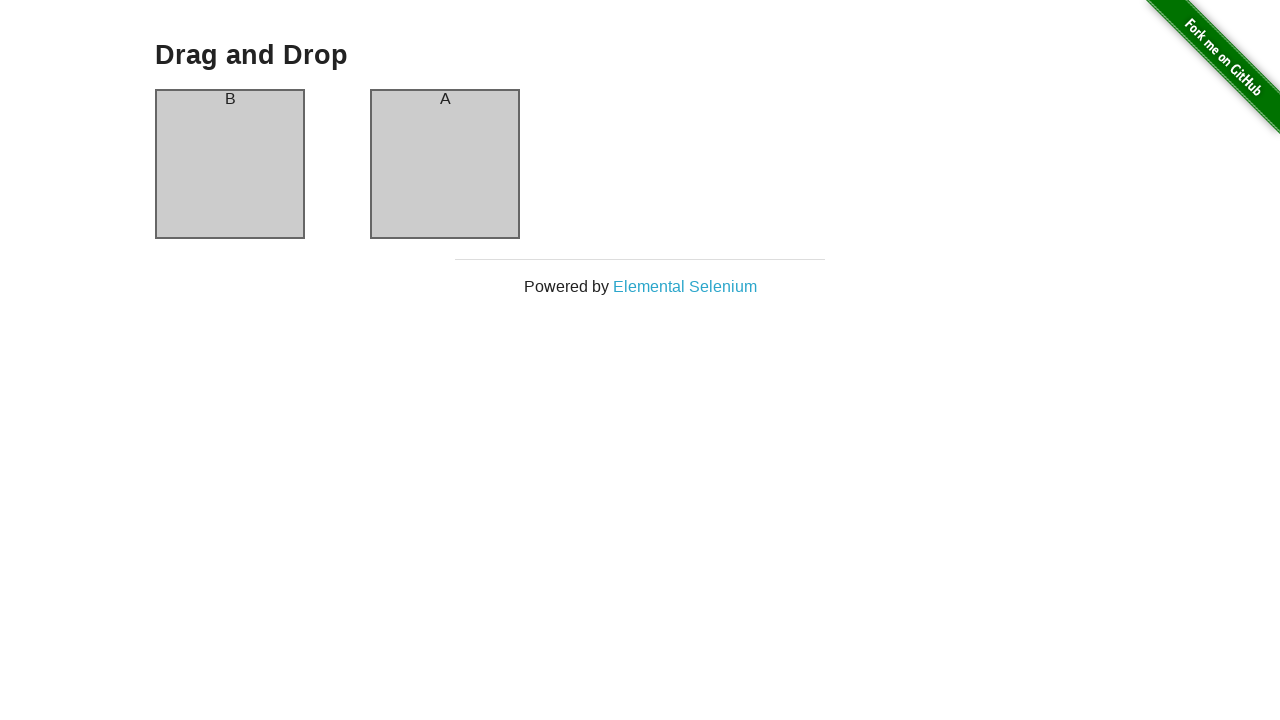

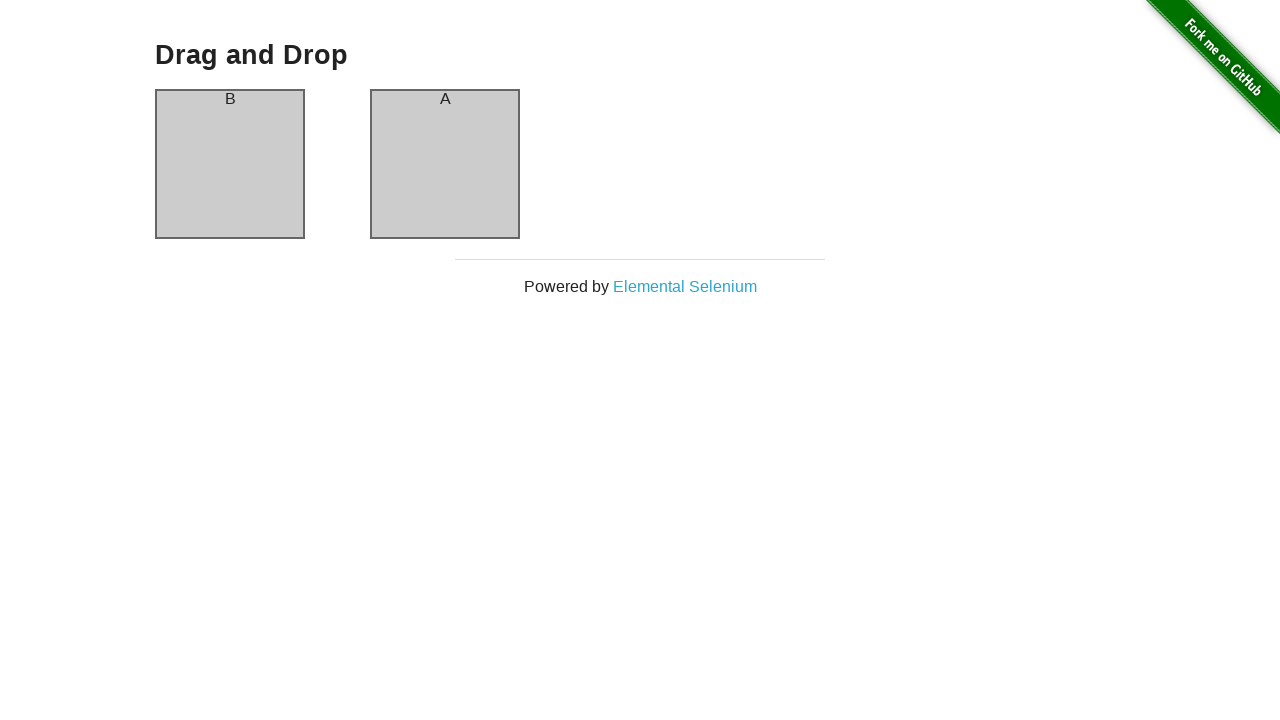